Tests infinite scroll functionality by continuously scrolling to the bottom of the page until no more content loads, simulating a user scrolling through all available speeches.

Starting URL: https://www.narendramodi.in/category/text-speeches

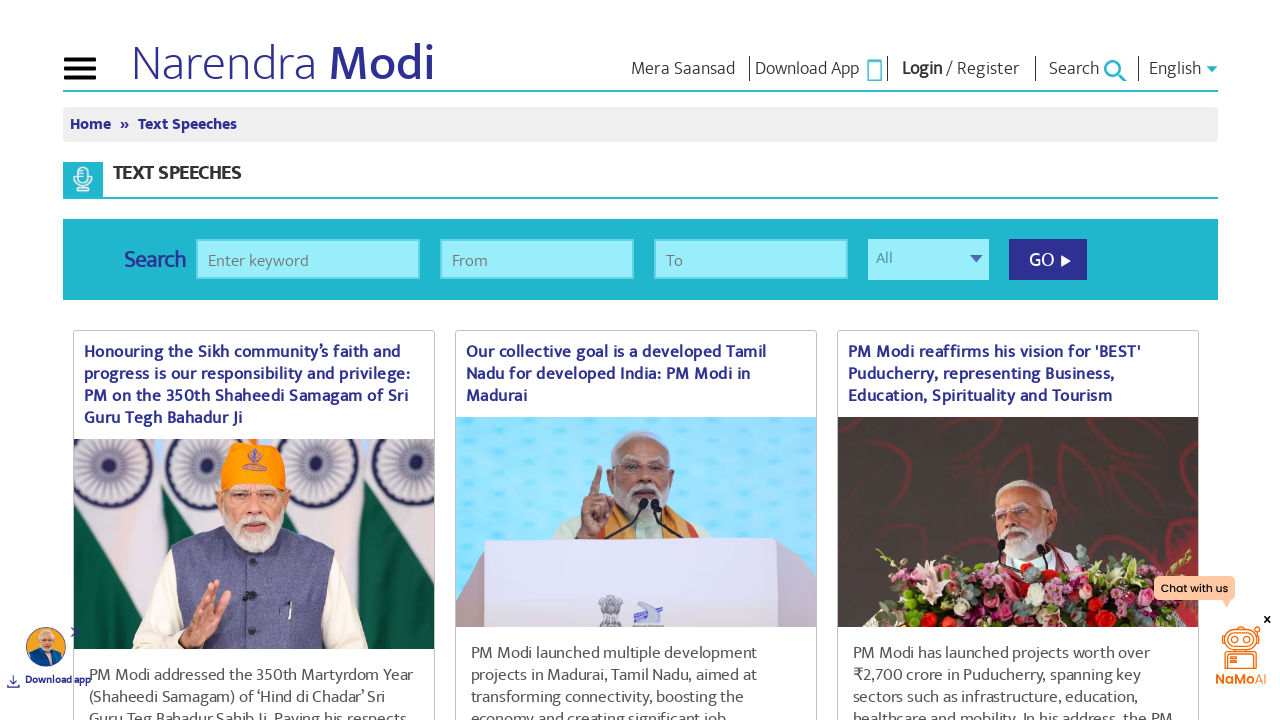

Navigated to Narendra Modi speeches page
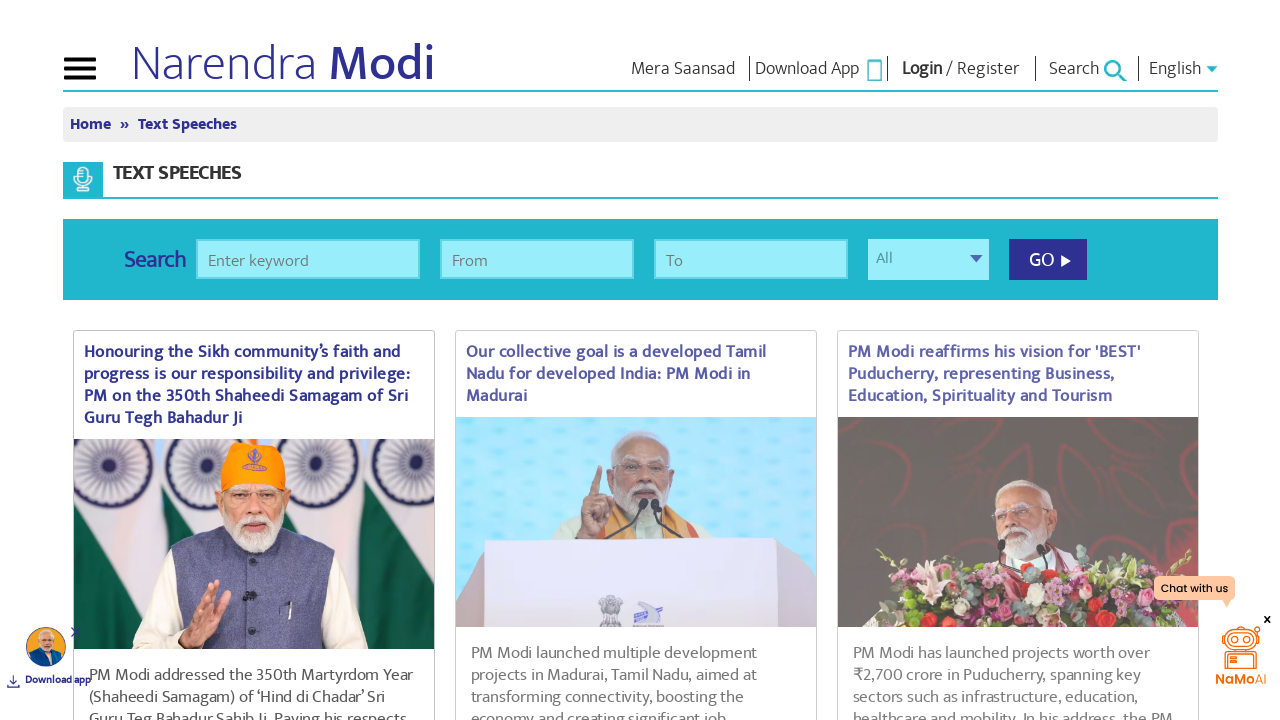

Retrieved initial scroll height
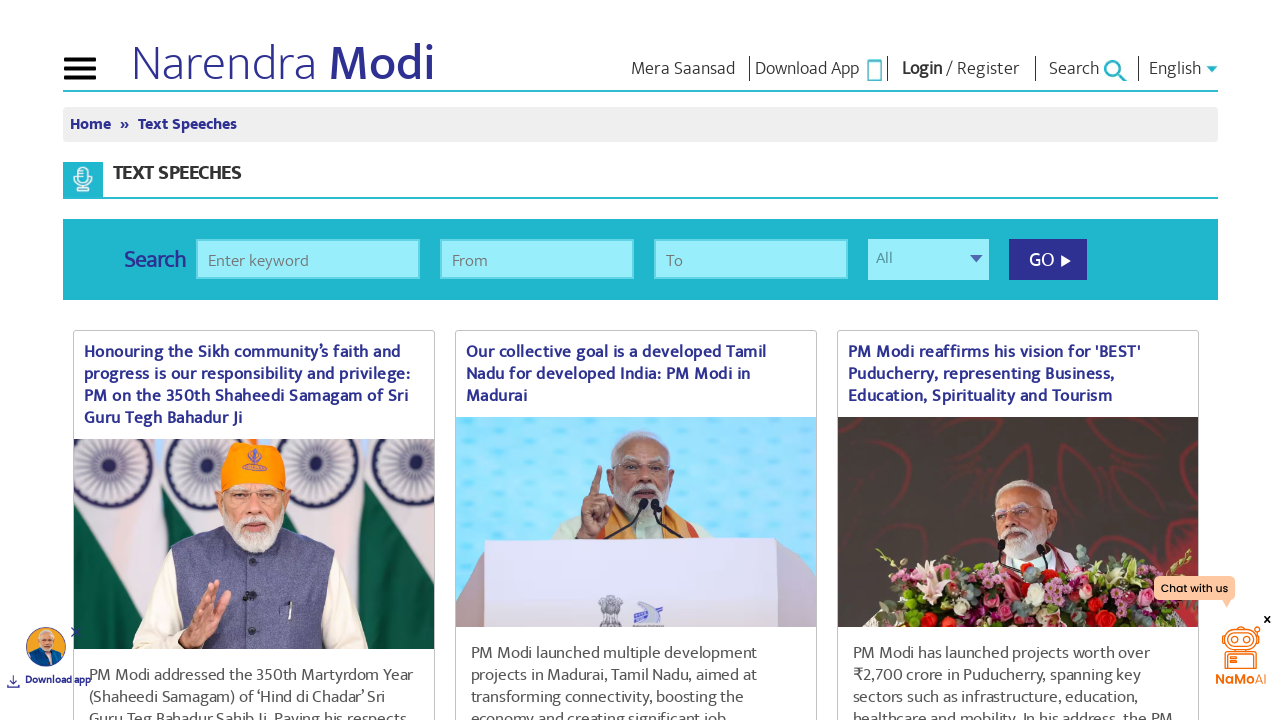

Scrolled to bottom of page
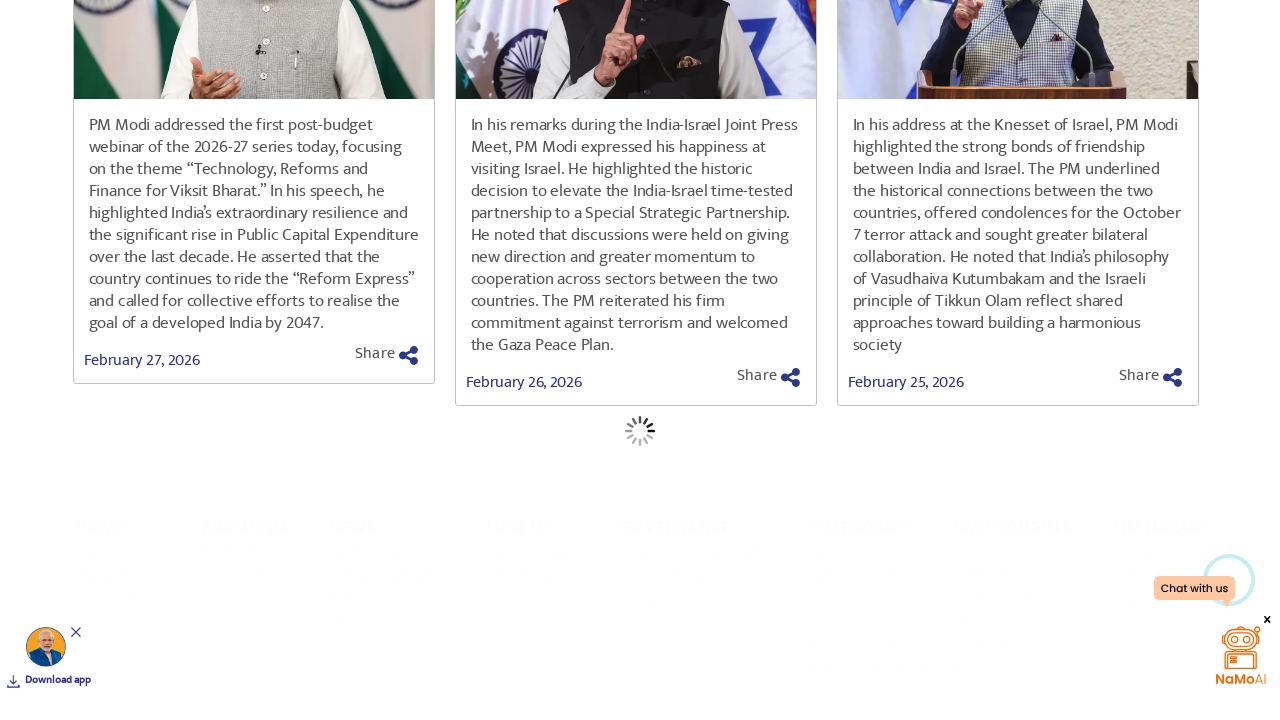

Waited 3 seconds for new content to load
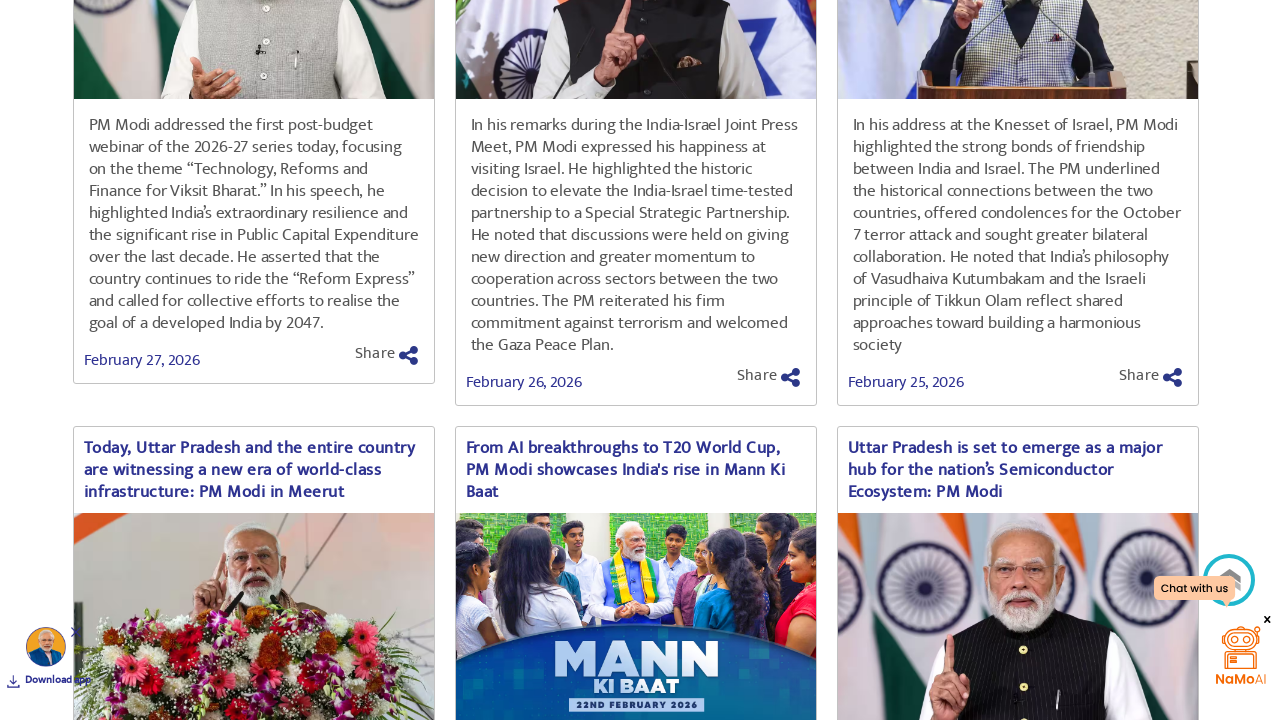

Retrieved updated scroll height
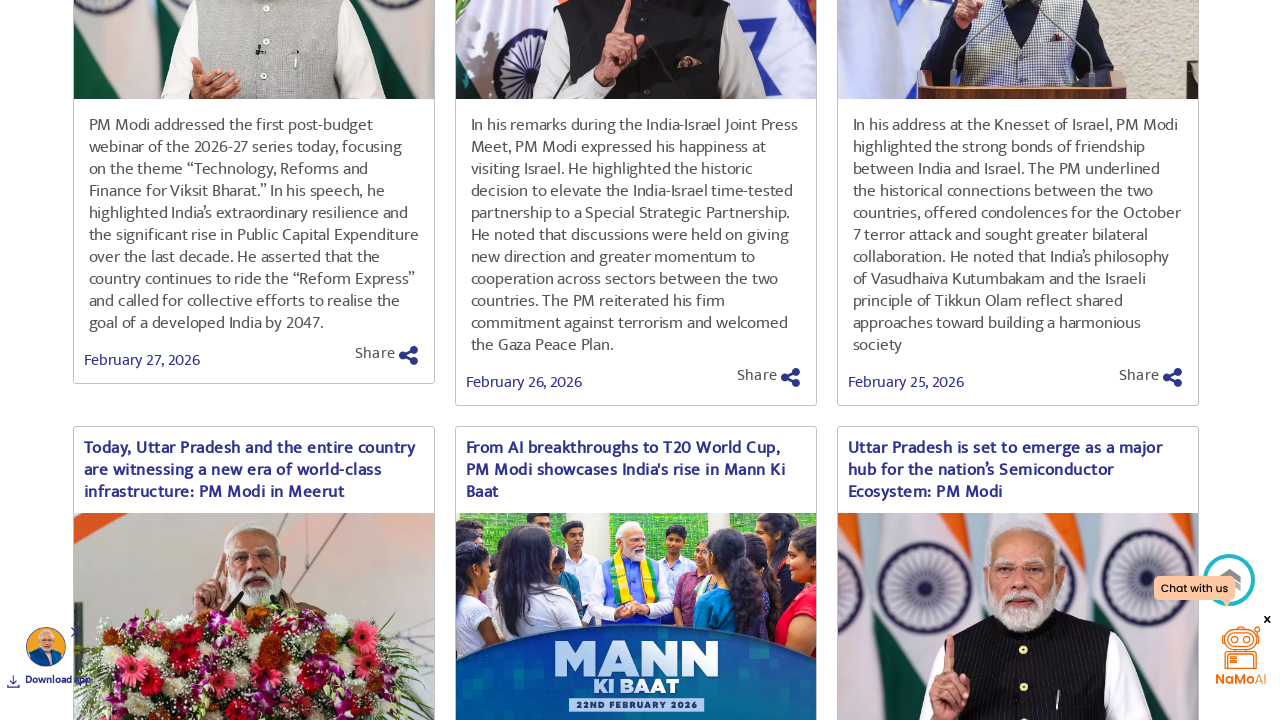

Scrolled to bottom of page
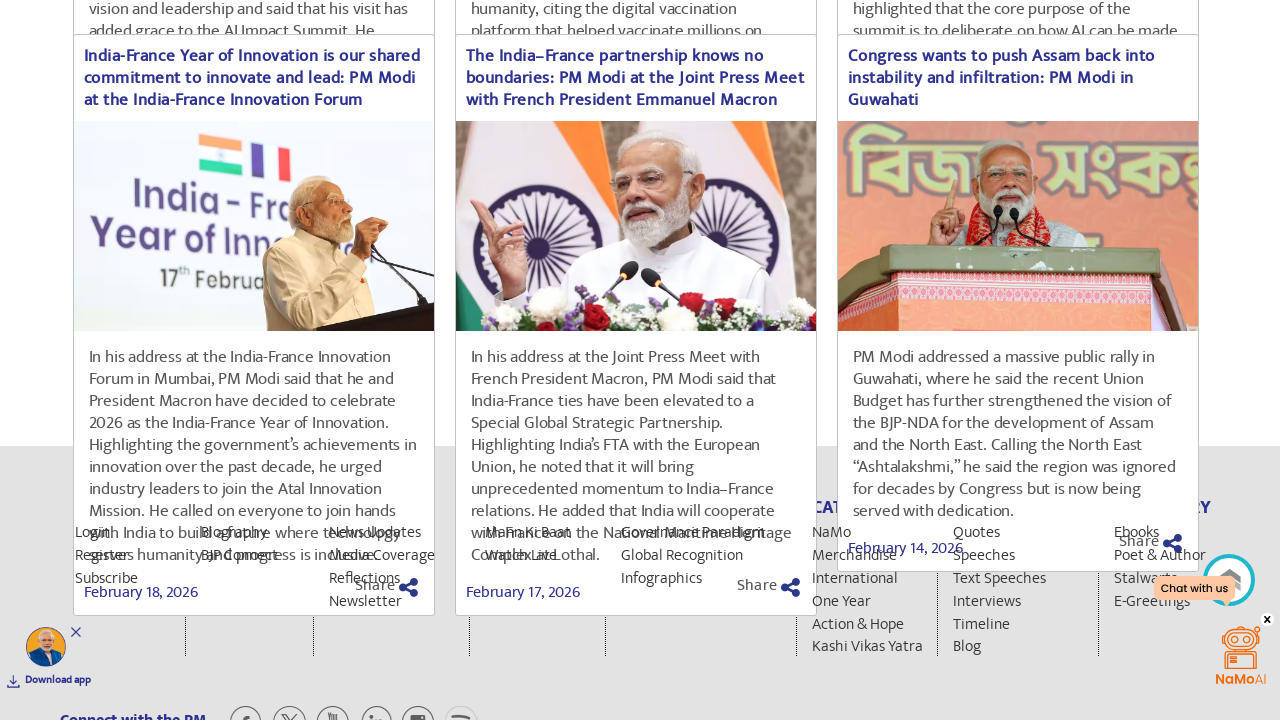

Waited 3 seconds for new content to load
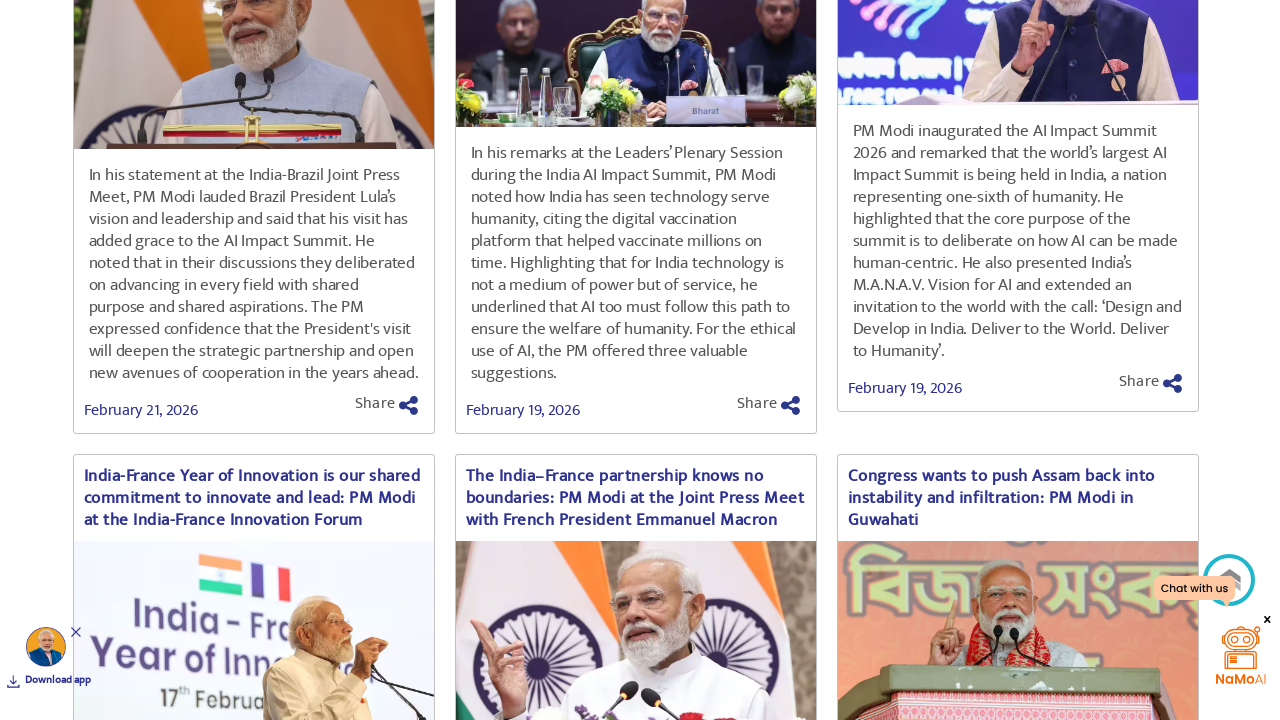

Retrieved updated scroll height
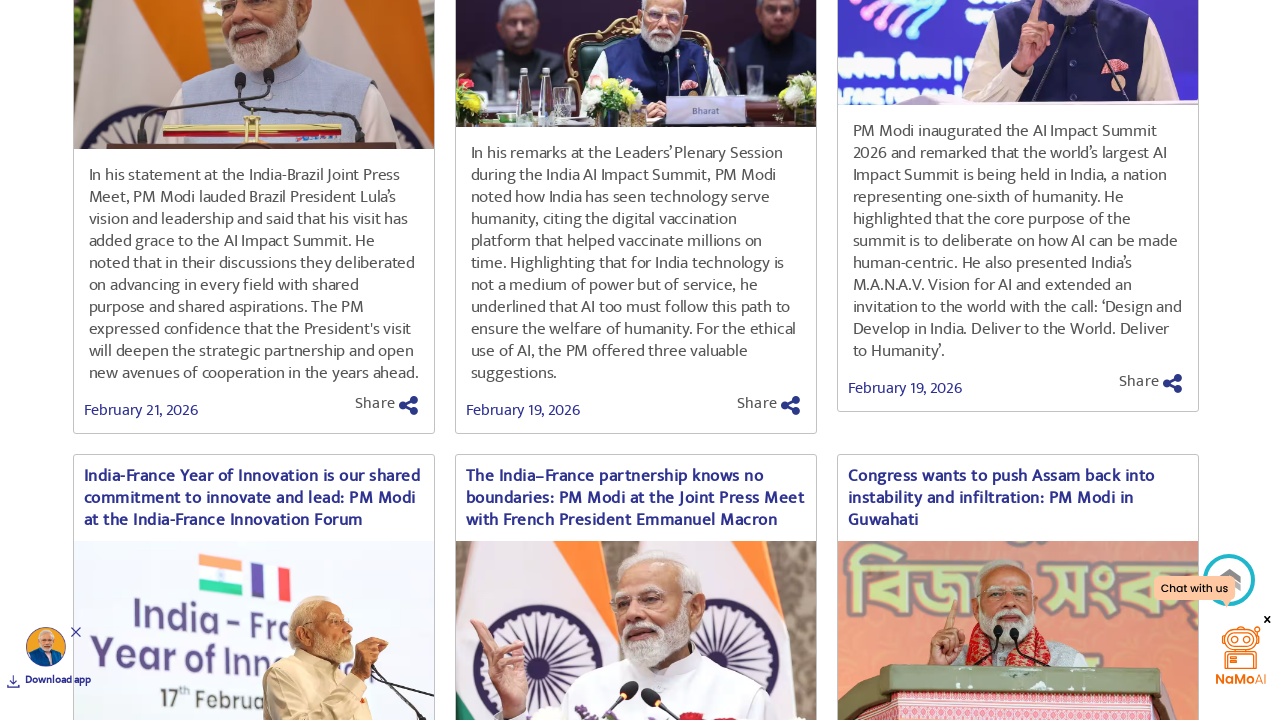

Scrolled to bottom of page
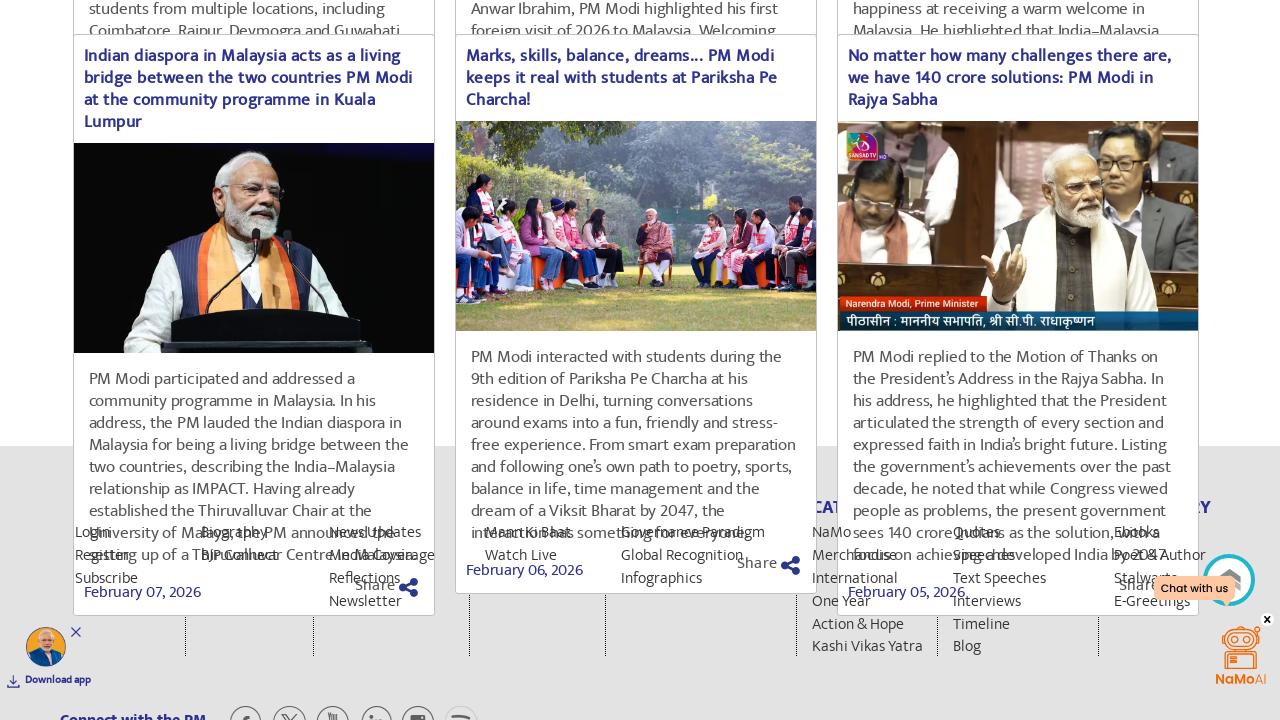

Waited 3 seconds for new content to load
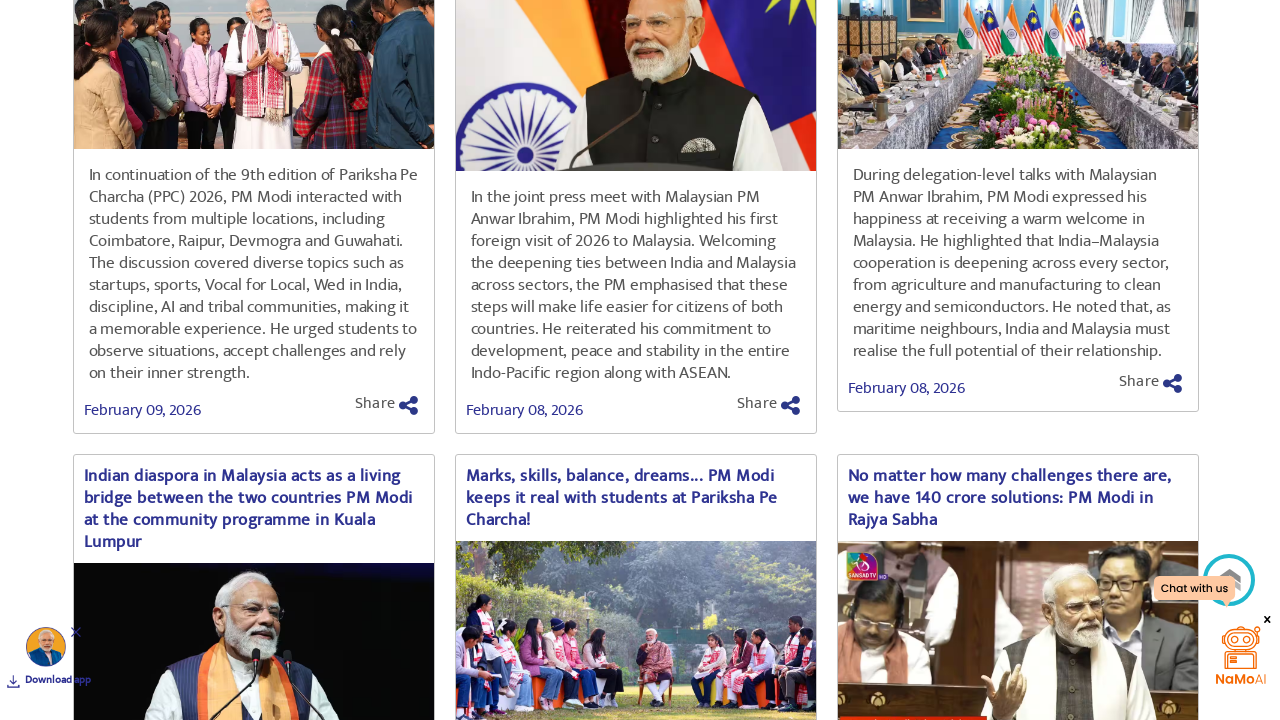

Retrieved updated scroll height
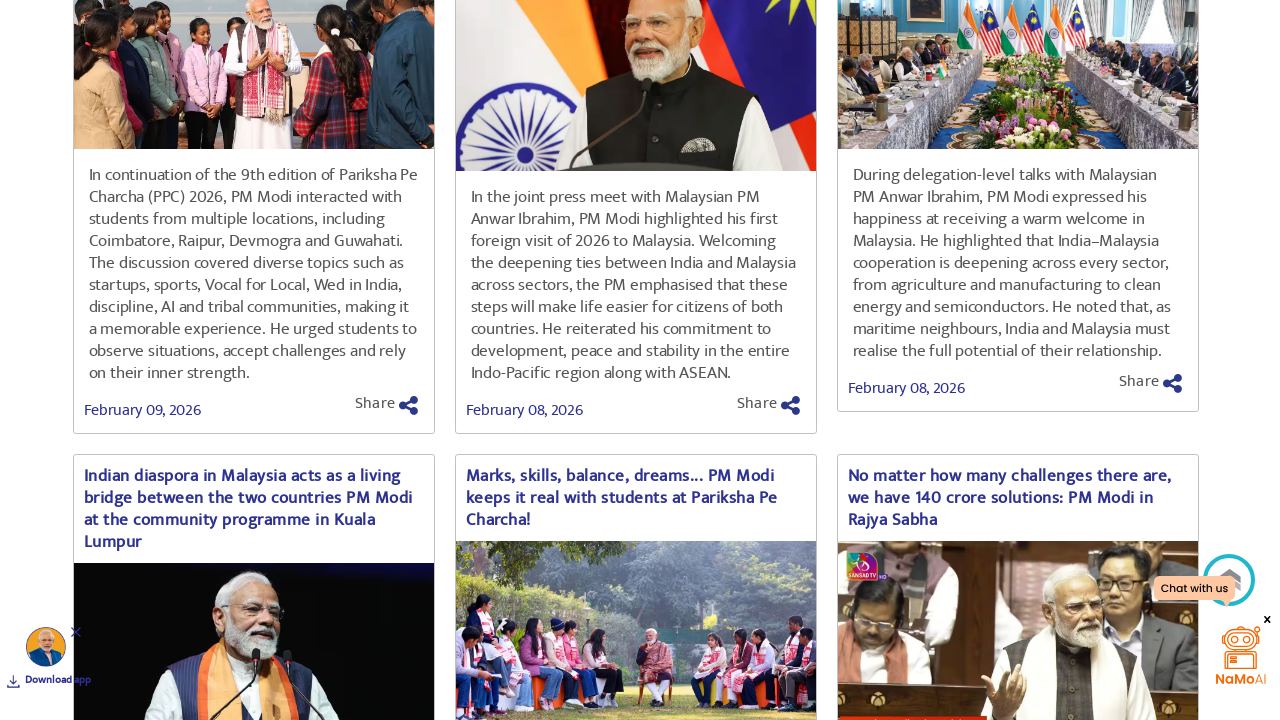

Scrolled to bottom of page
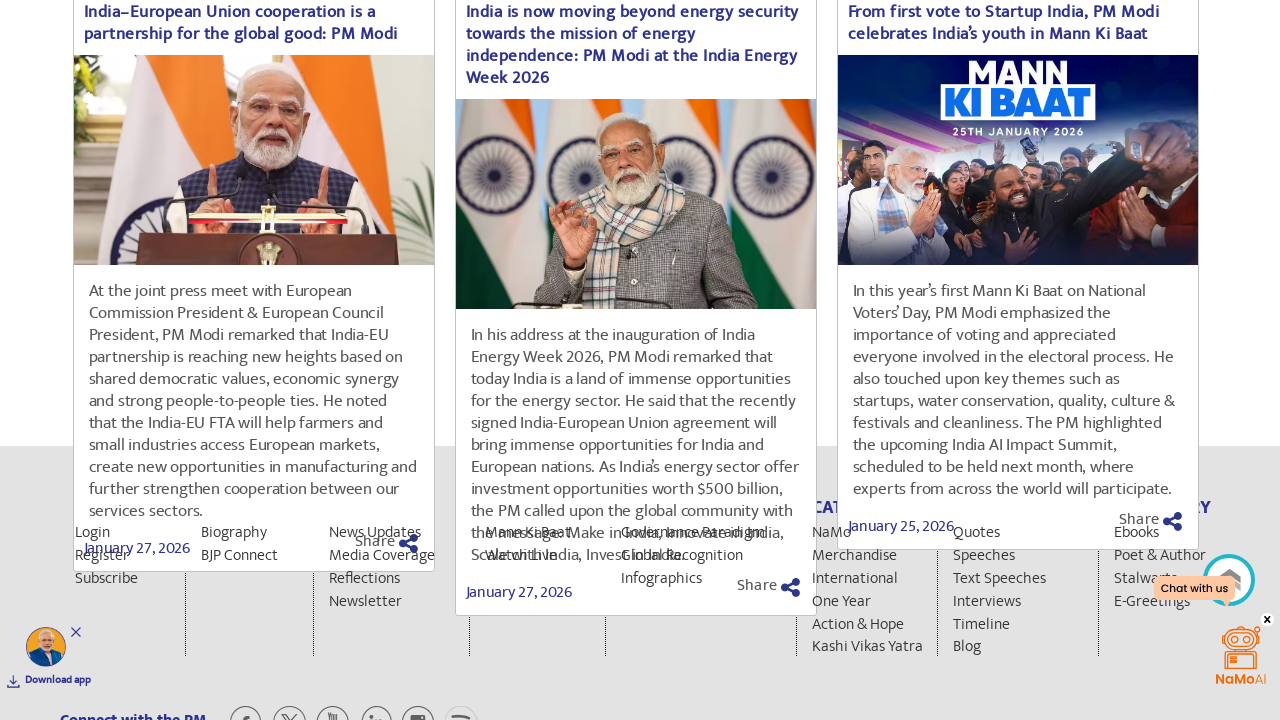

Waited 3 seconds for new content to load
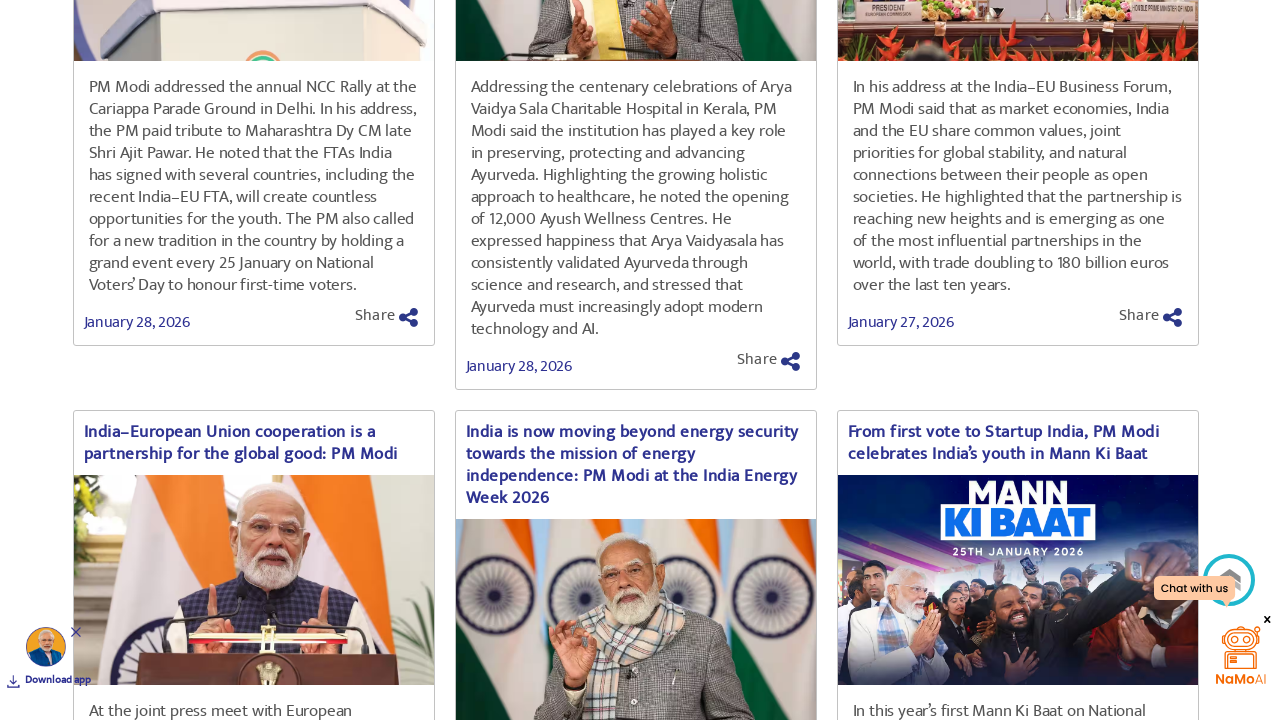

Retrieved updated scroll height
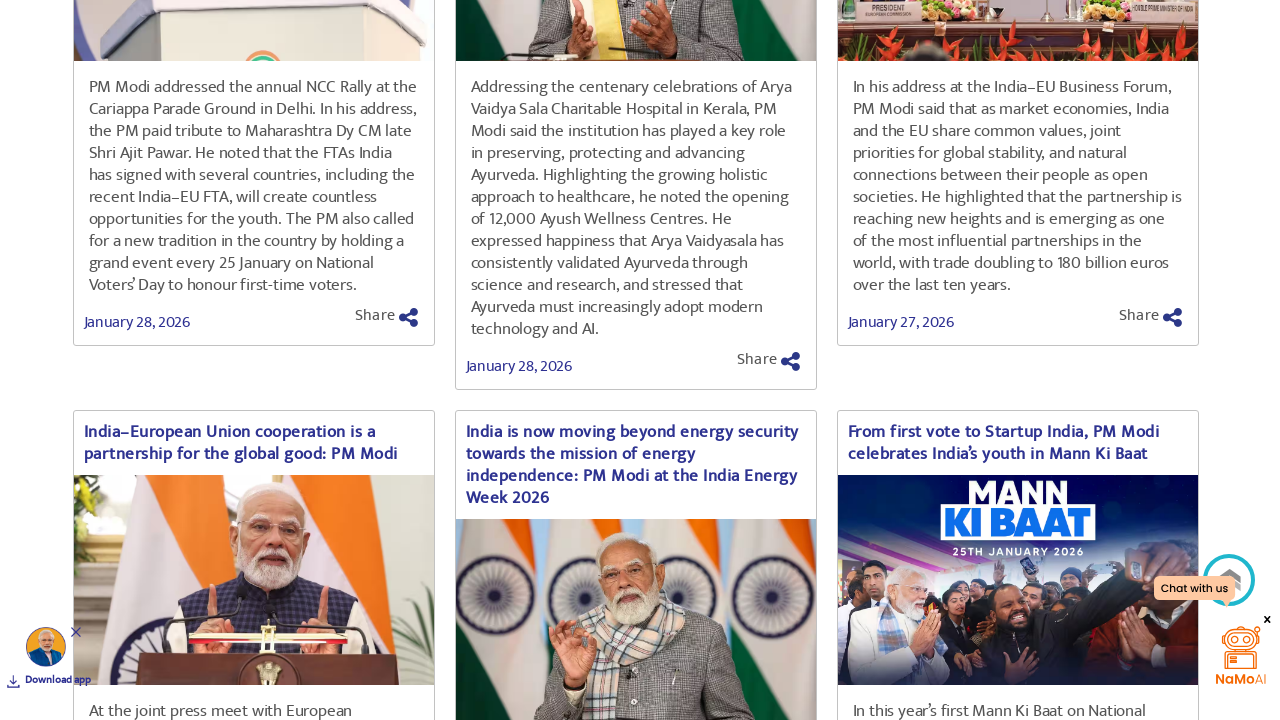

Scrolled to bottom of page
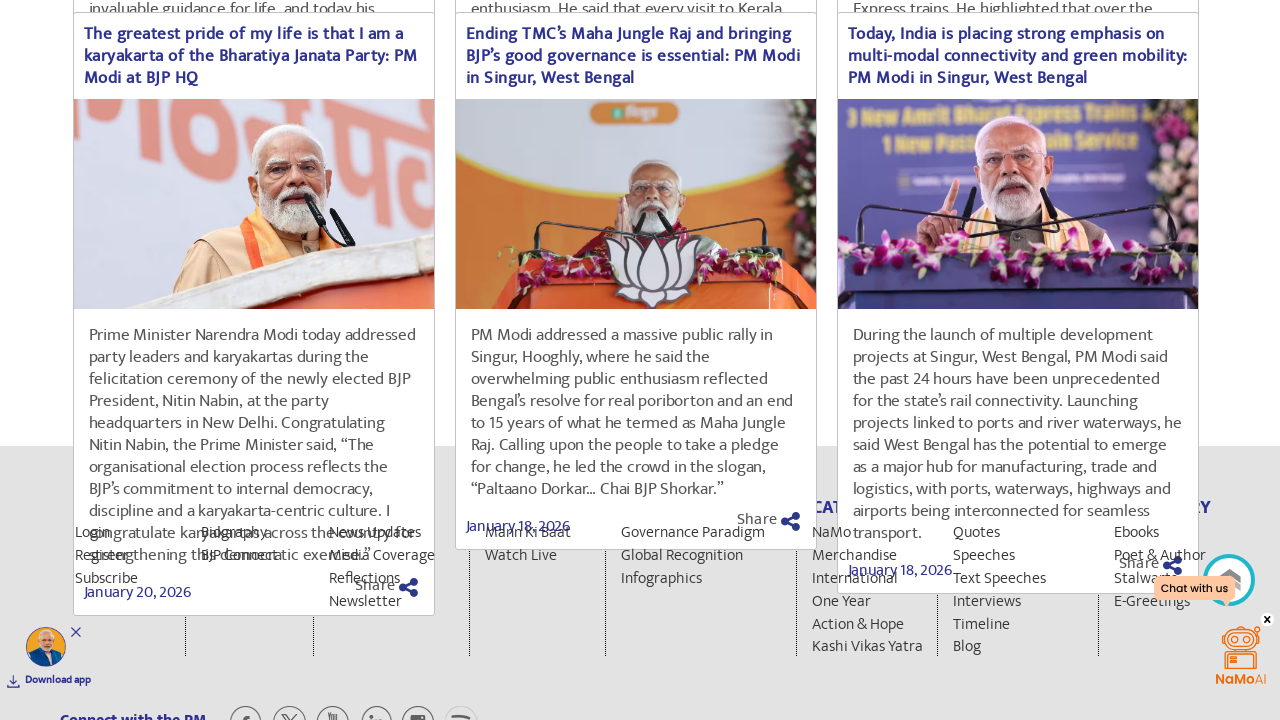

Waited 3 seconds for new content to load
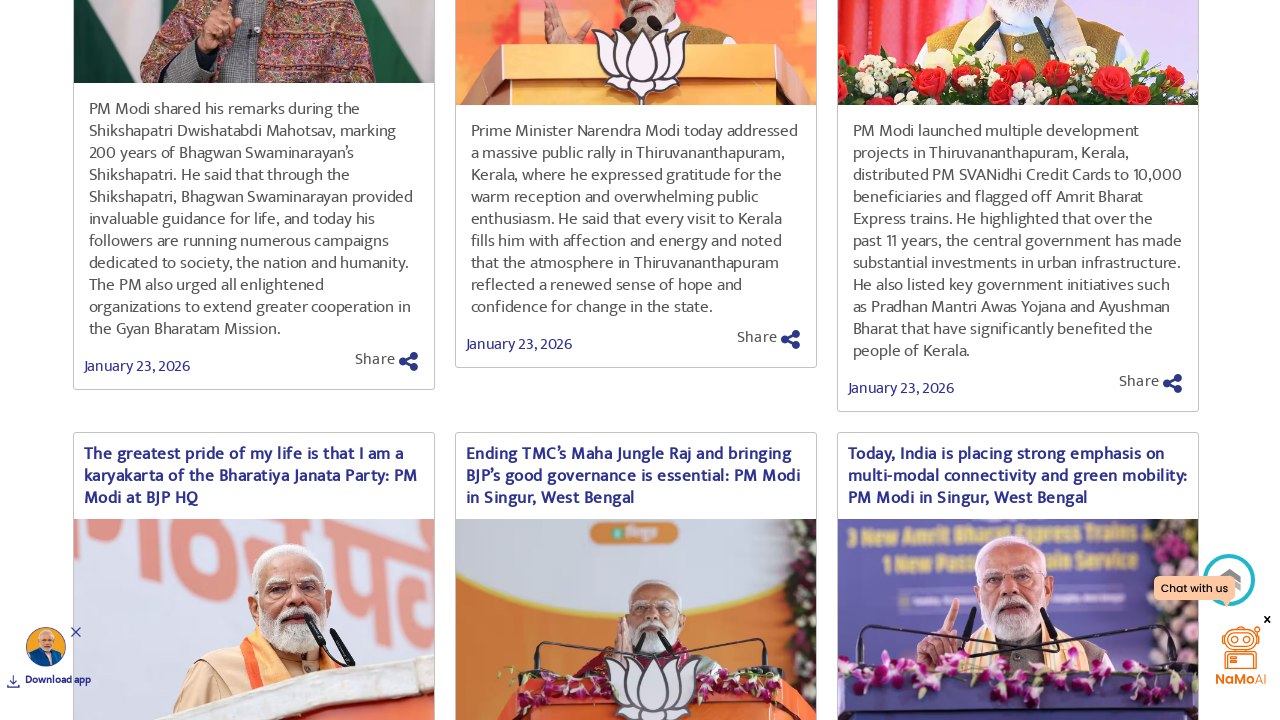

Retrieved updated scroll height
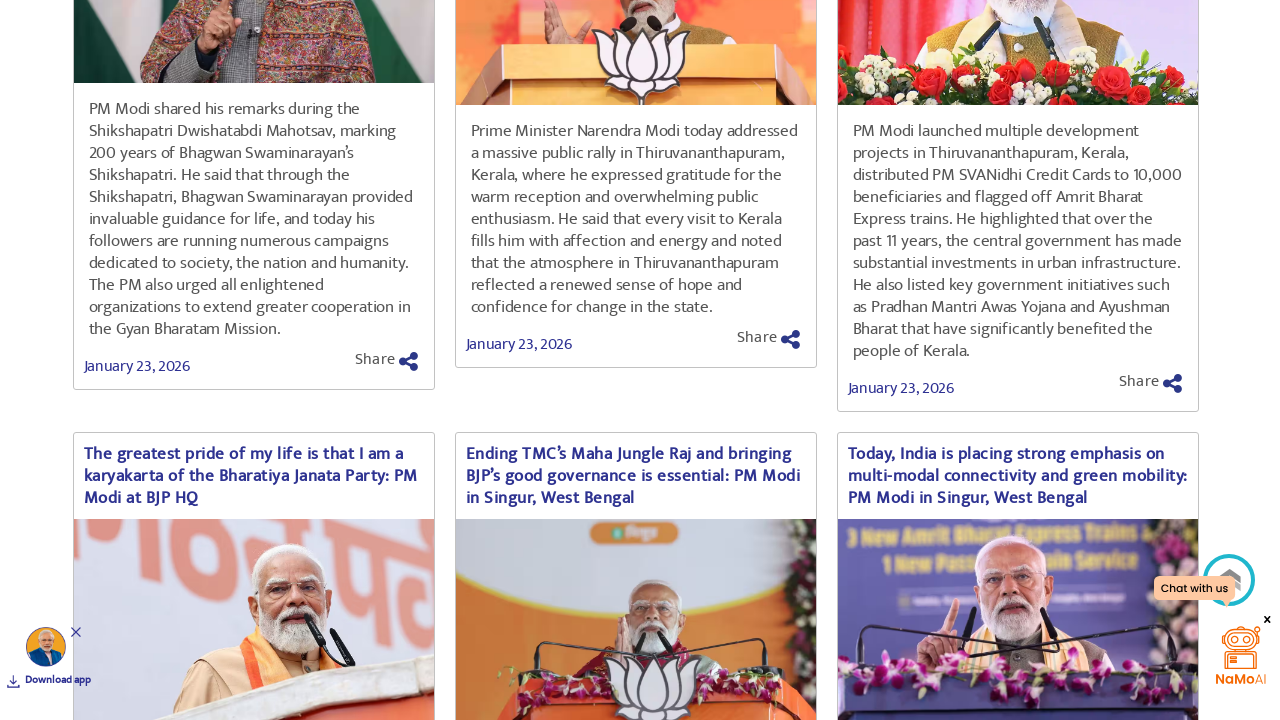

Scrolled to bottom of page
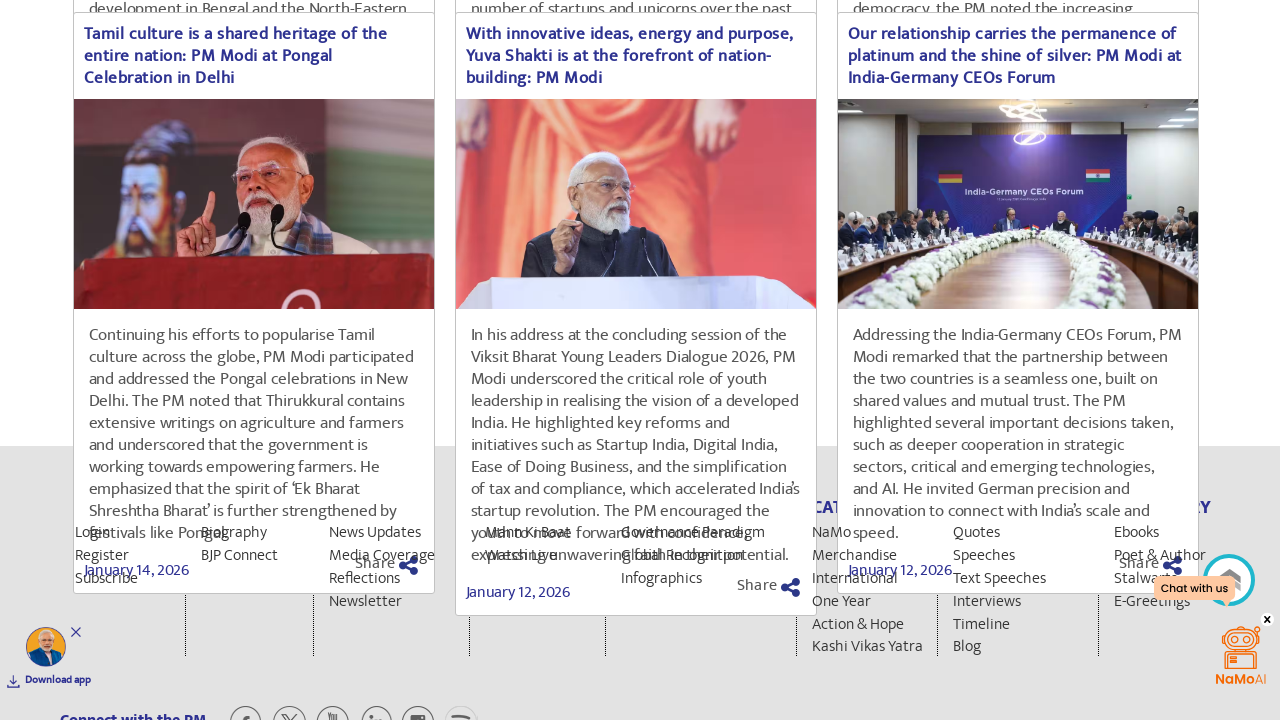

Waited 3 seconds for new content to load
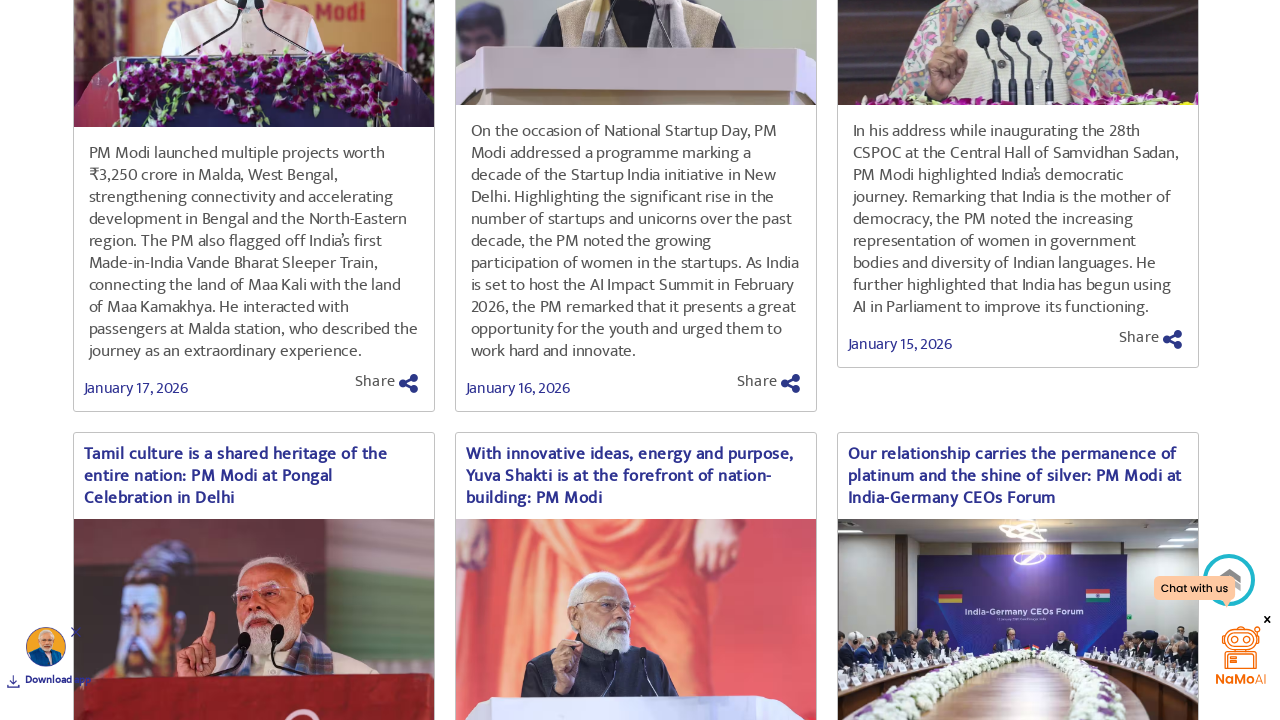

Retrieved updated scroll height
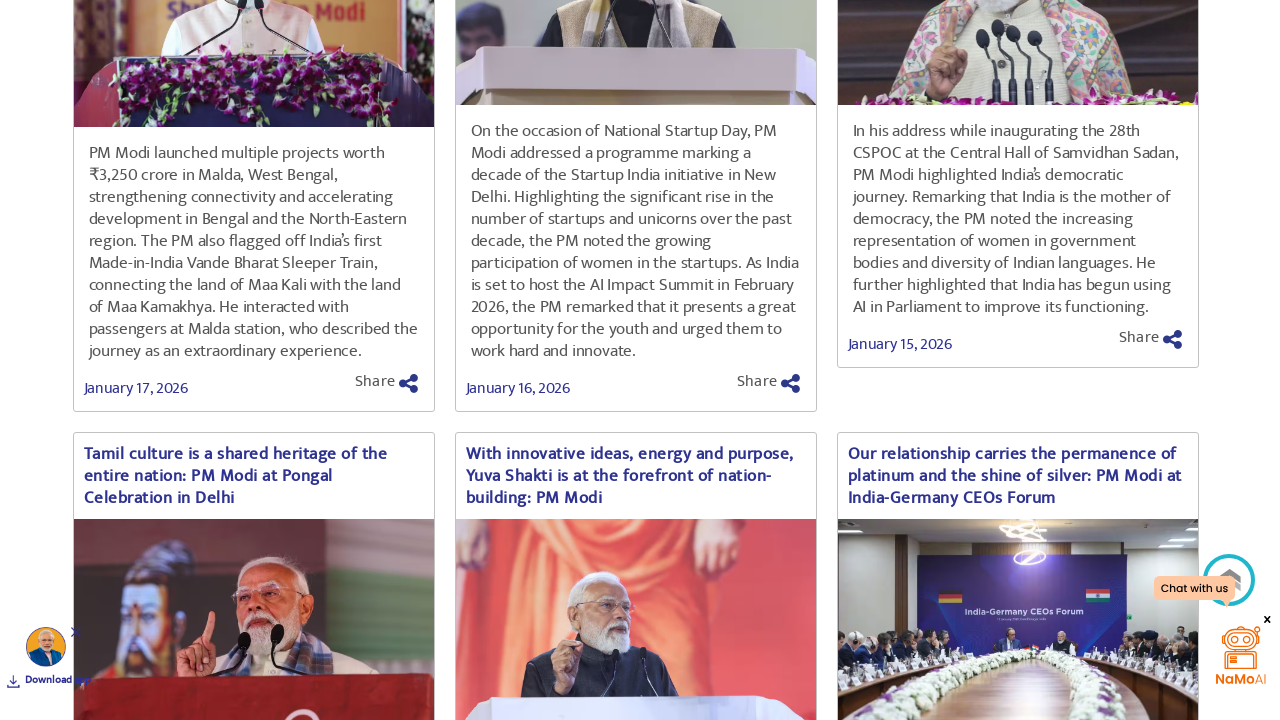

Scrolled to bottom of page
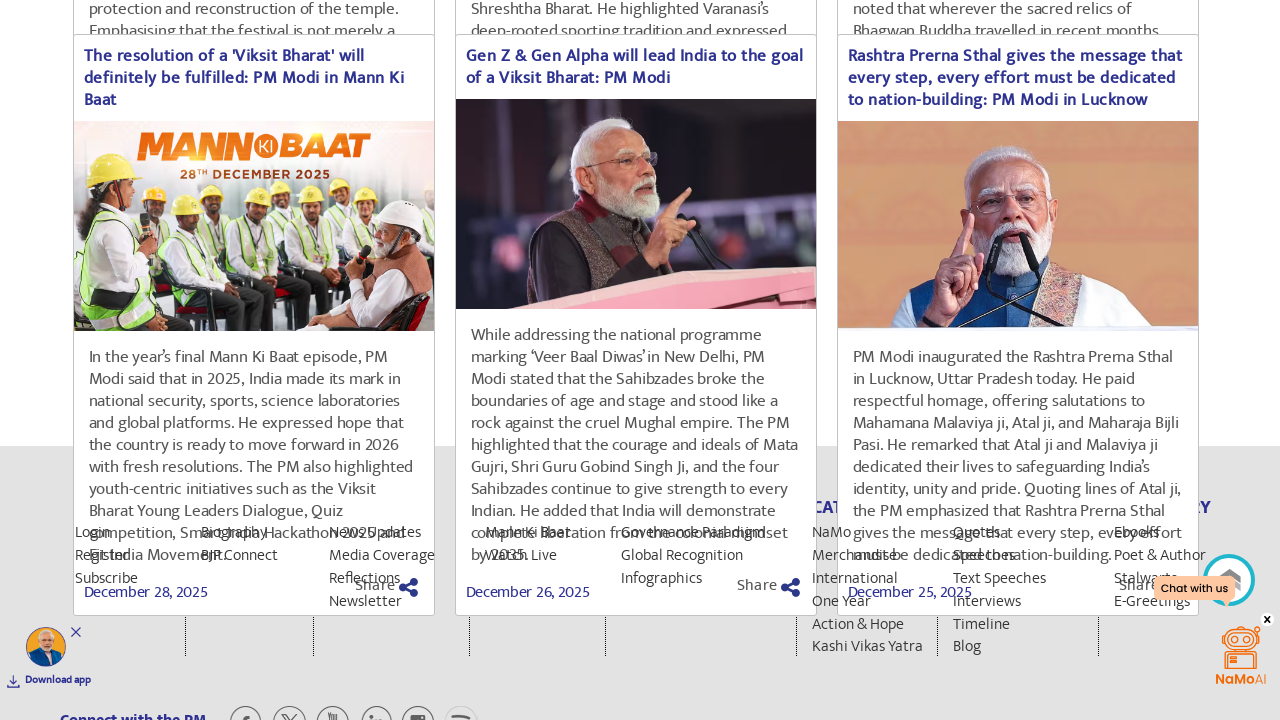

Waited 3 seconds for new content to load
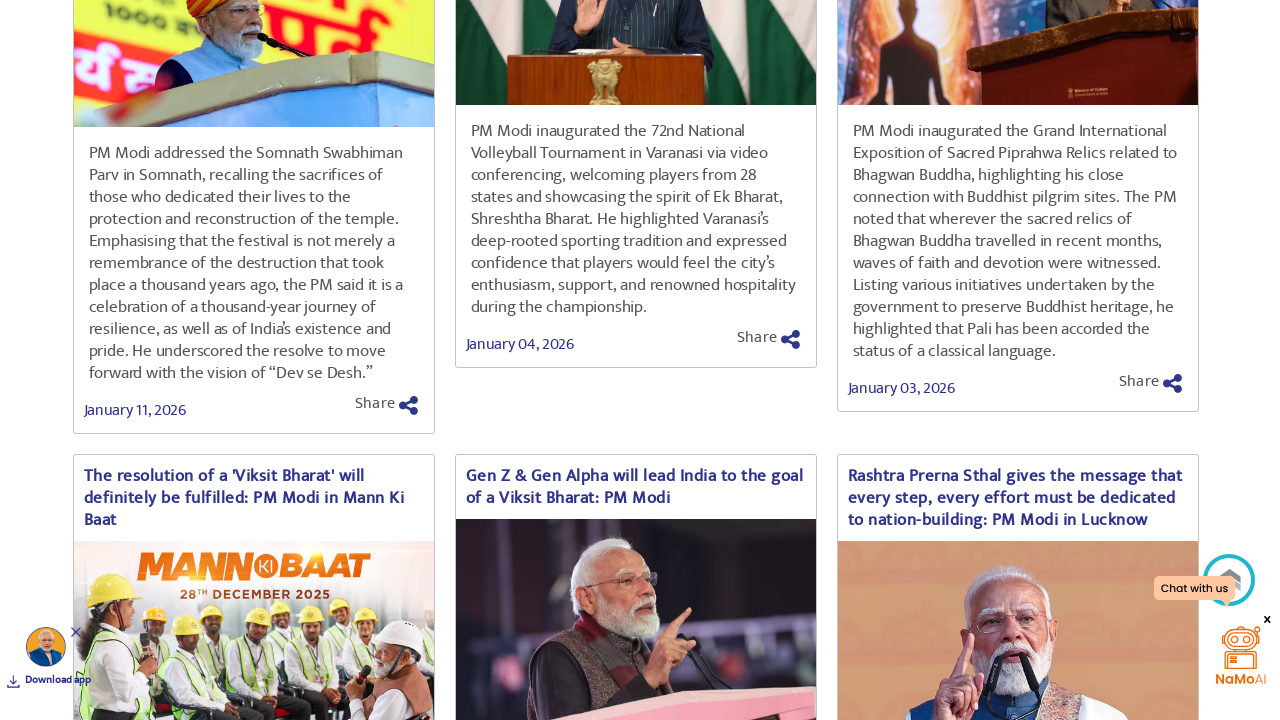

Retrieved updated scroll height
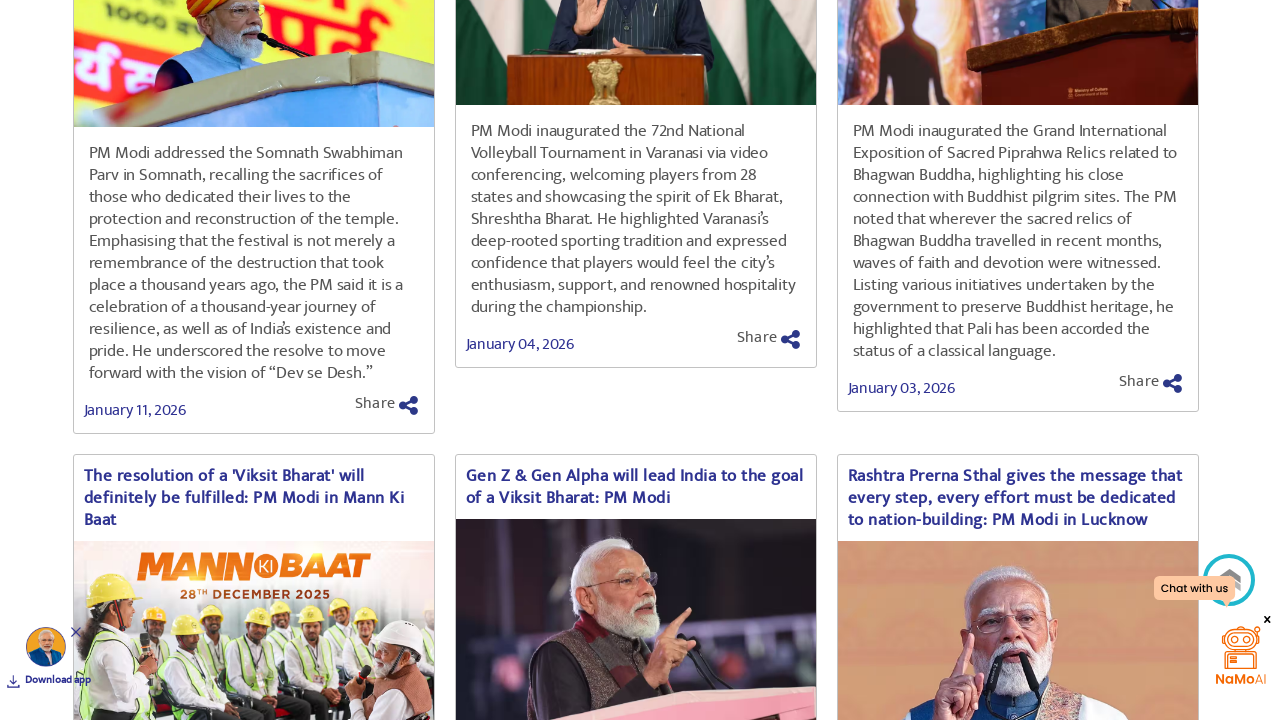

Scrolled to bottom of page
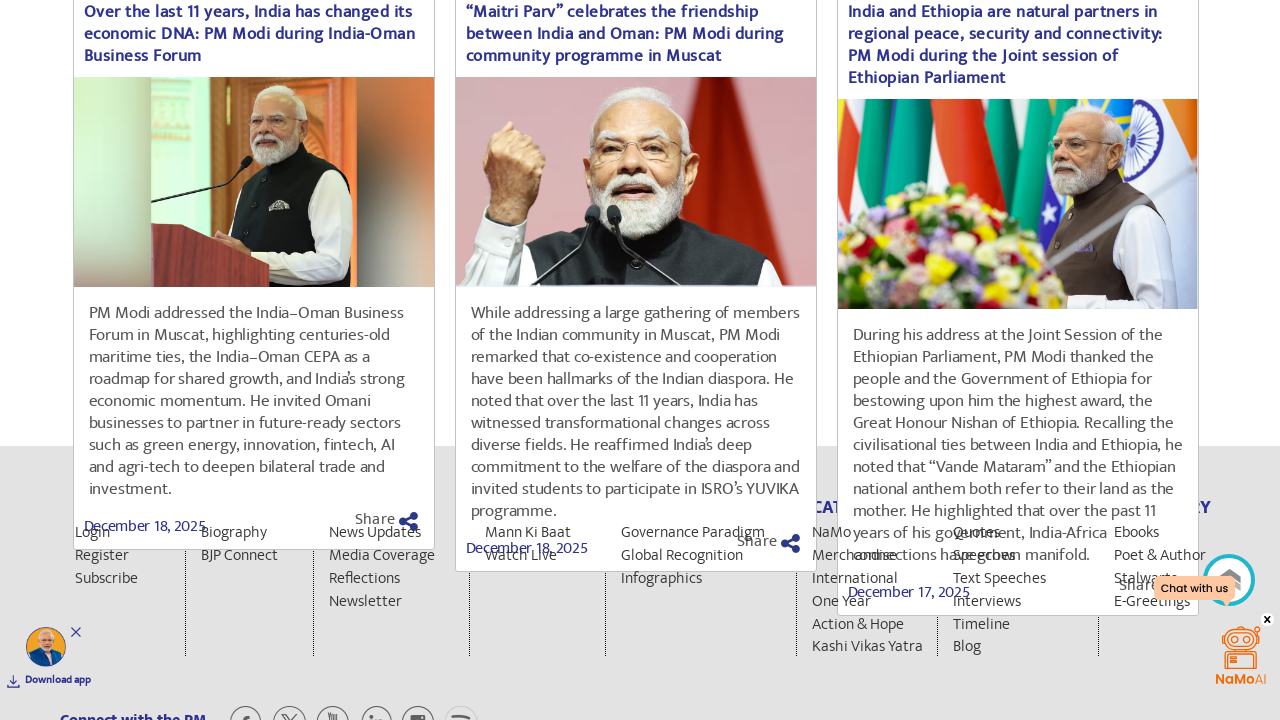

Waited 3 seconds for new content to load
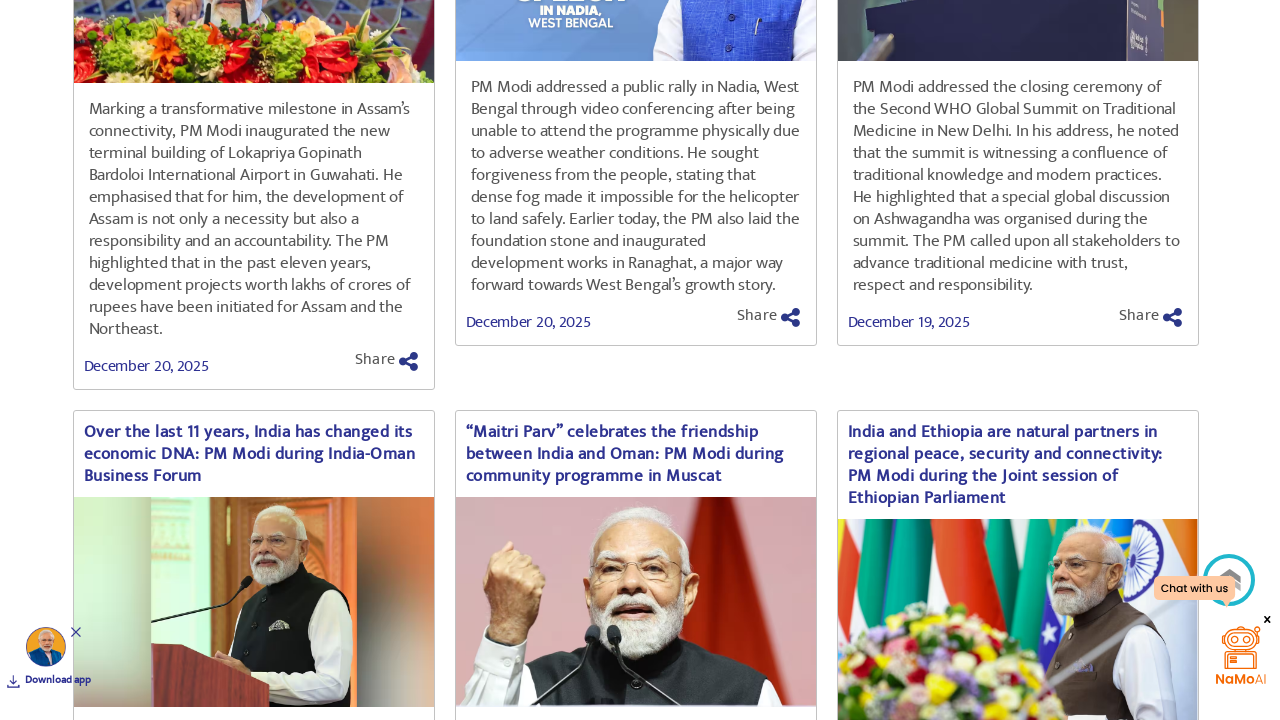

Retrieved updated scroll height
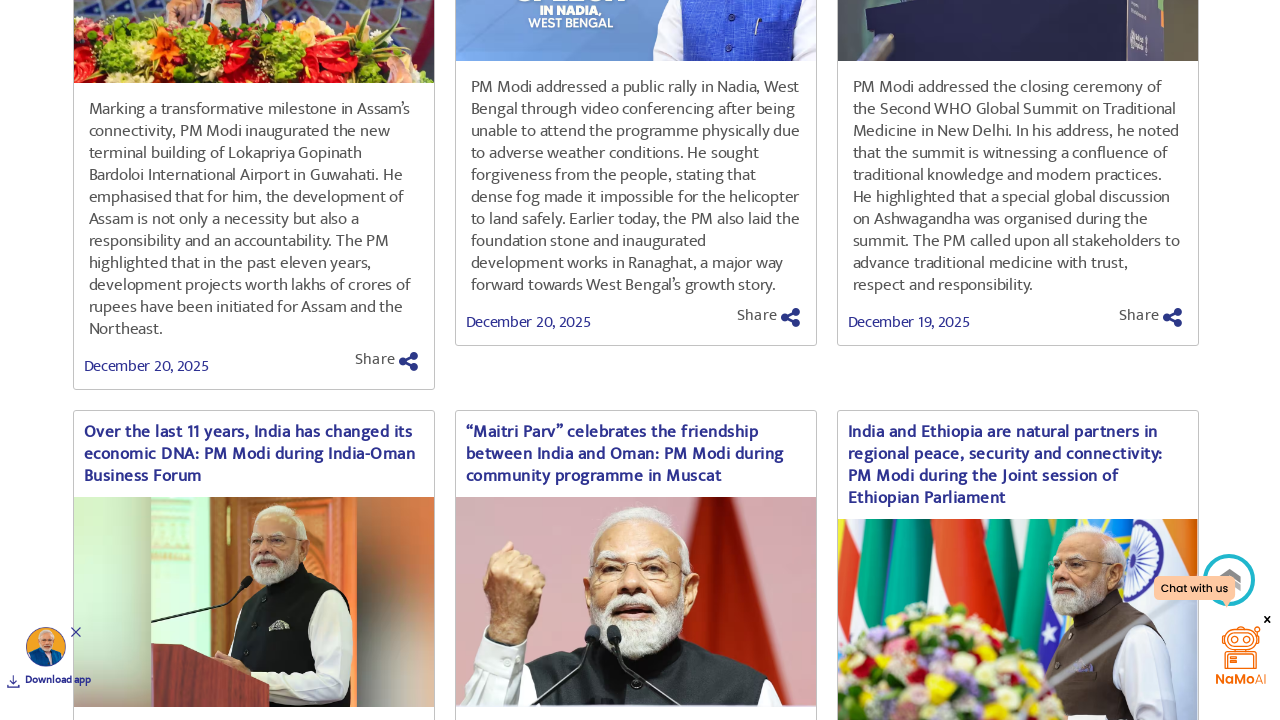

Scrolled to bottom of page
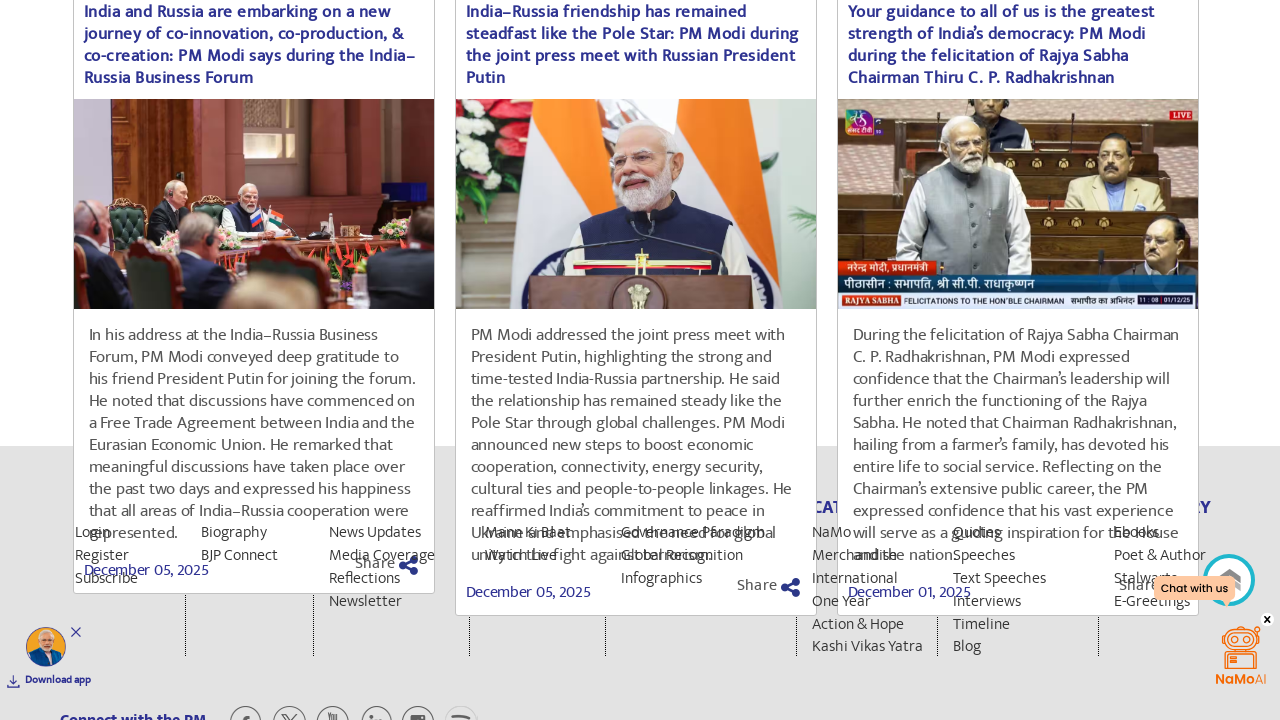

Waited 3 seconds for new content to load
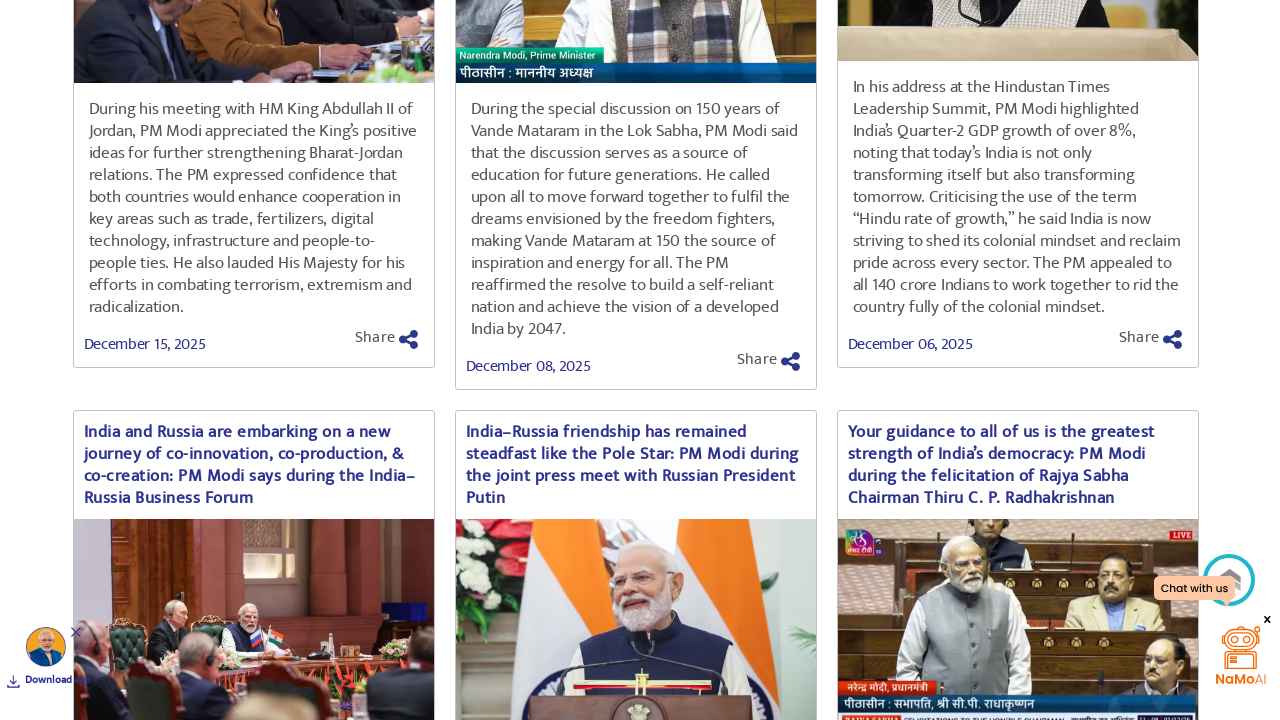

Retrieved updated scroll height
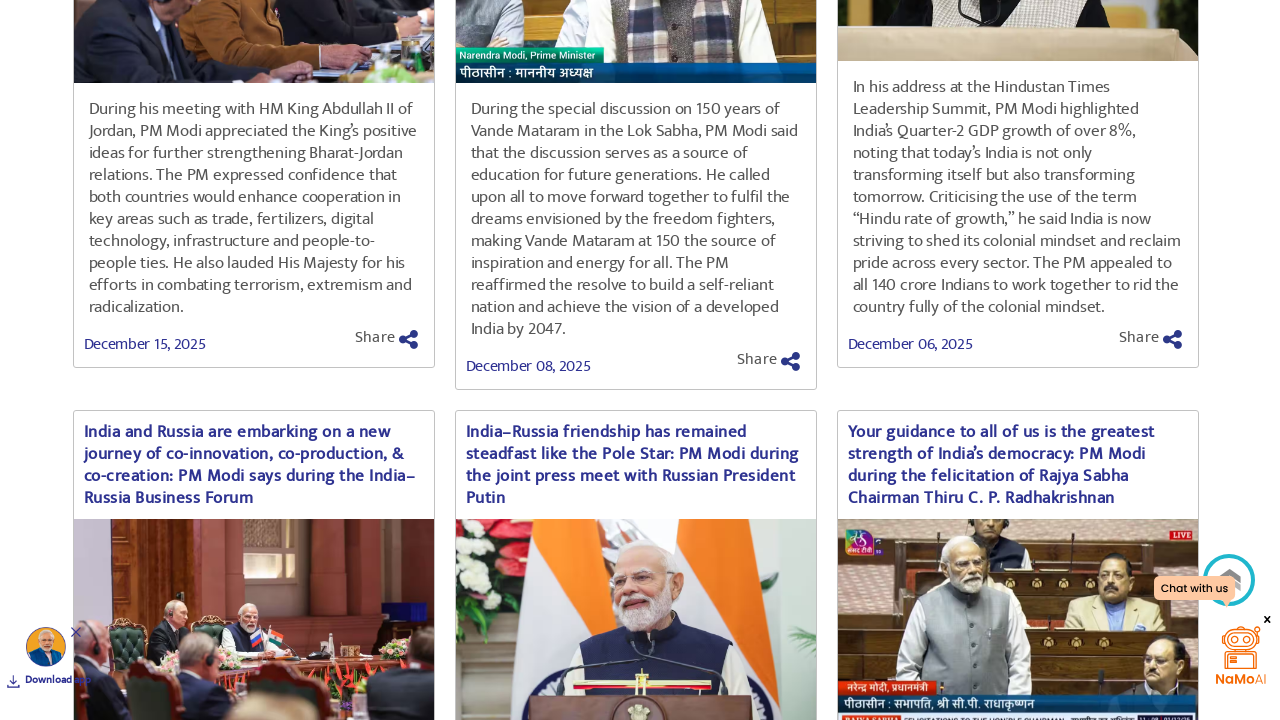

Scrolled to bottom of page
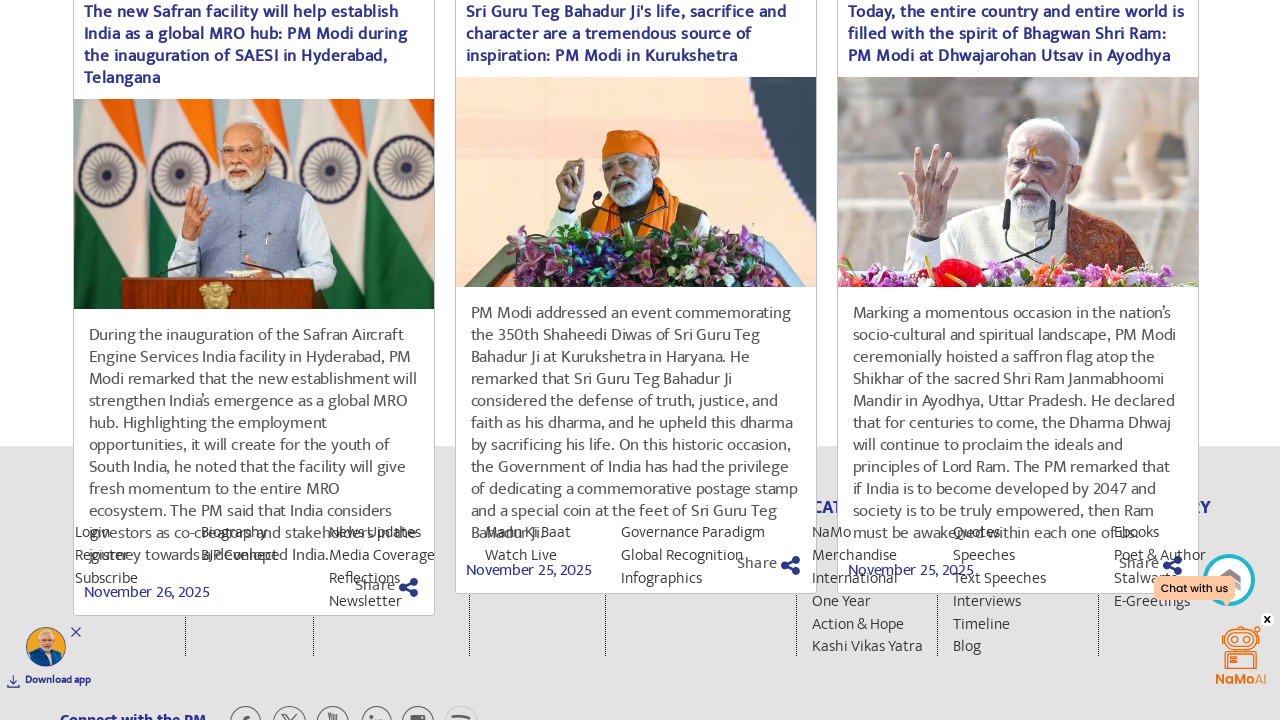

Waited 3 seconds for new content to load
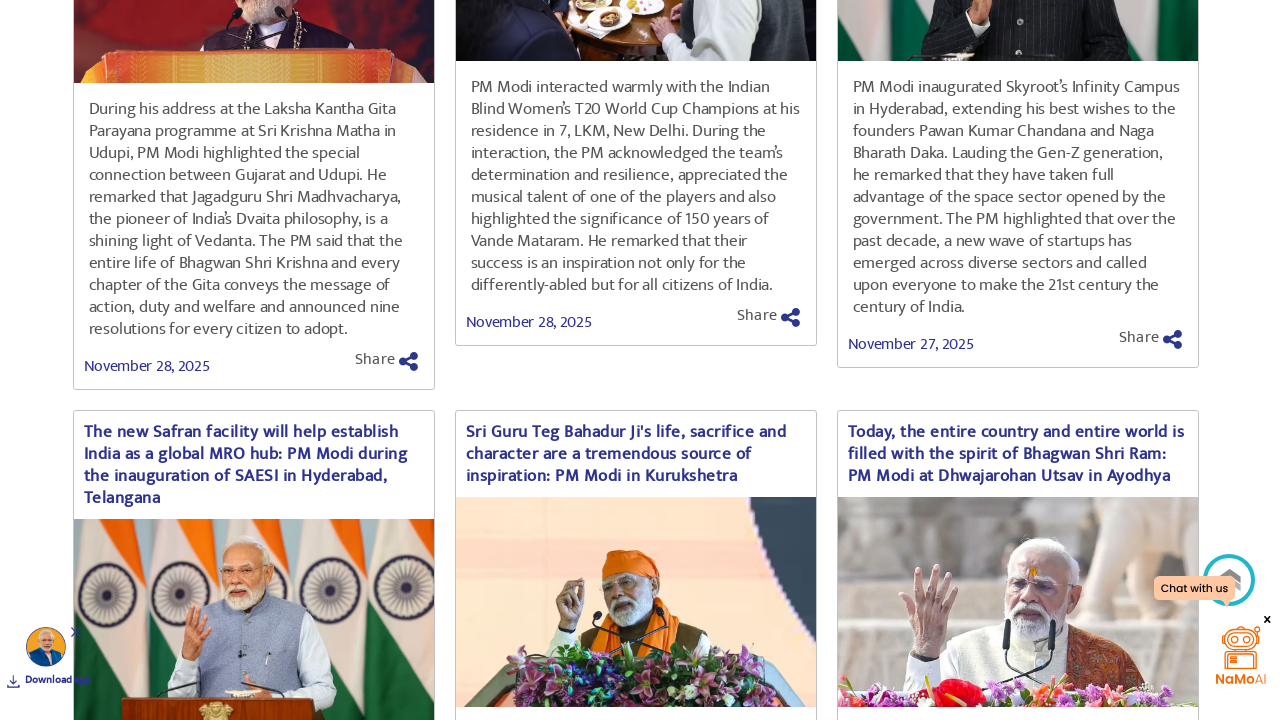

Retrieved updated scroll height
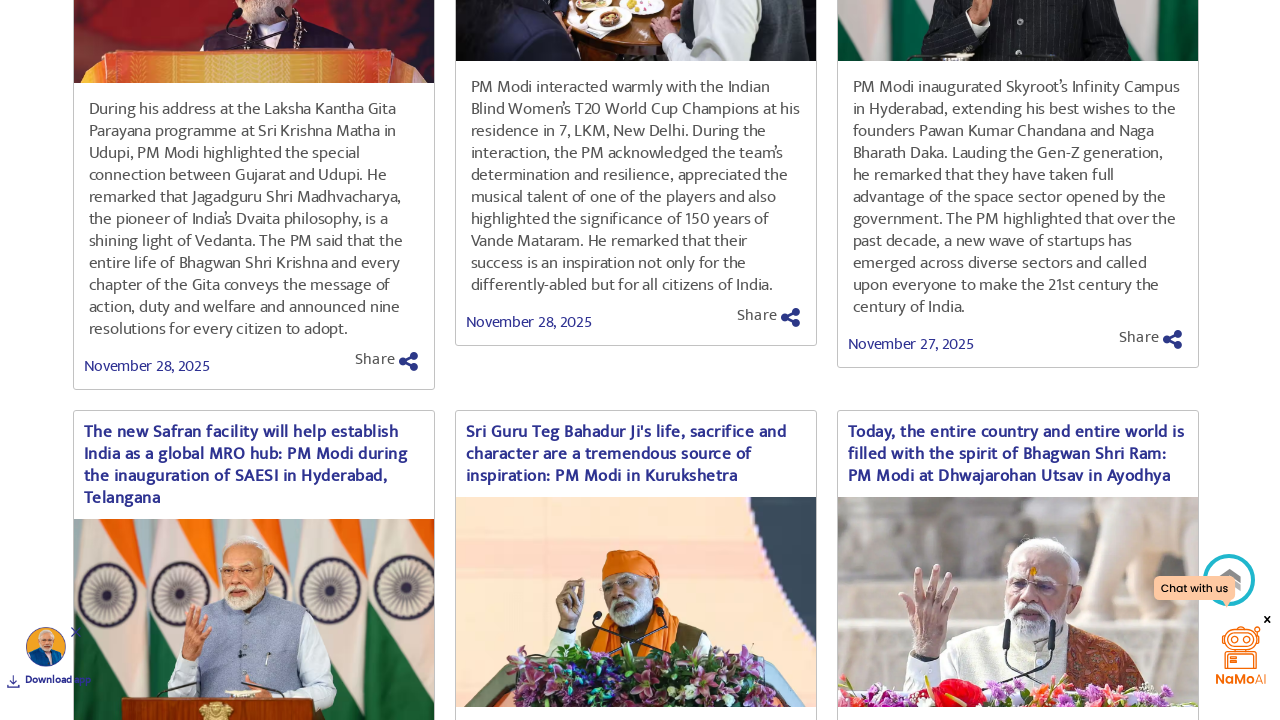

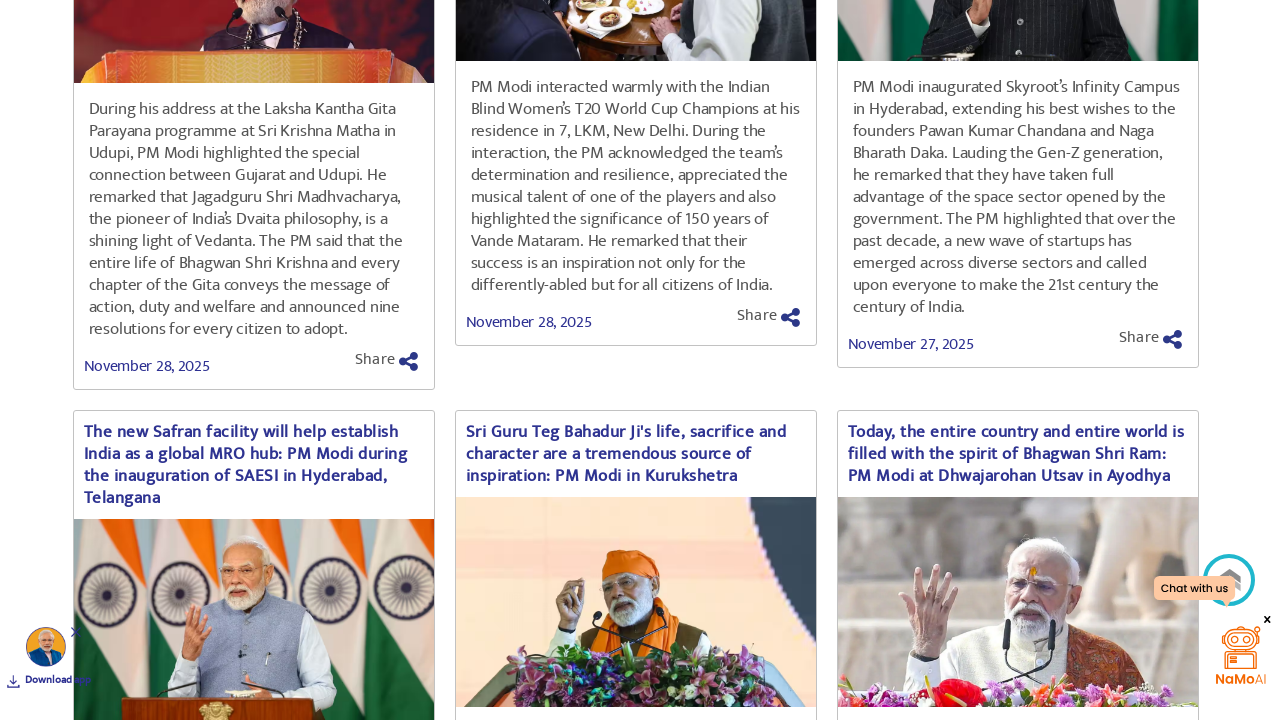